Tests right-click context menu functionality by right-clicking on an element and navigating through menu options using keyboard arrows

Starting URL: https://swisnl.github.io/jQuery-contextMenu/demo.html

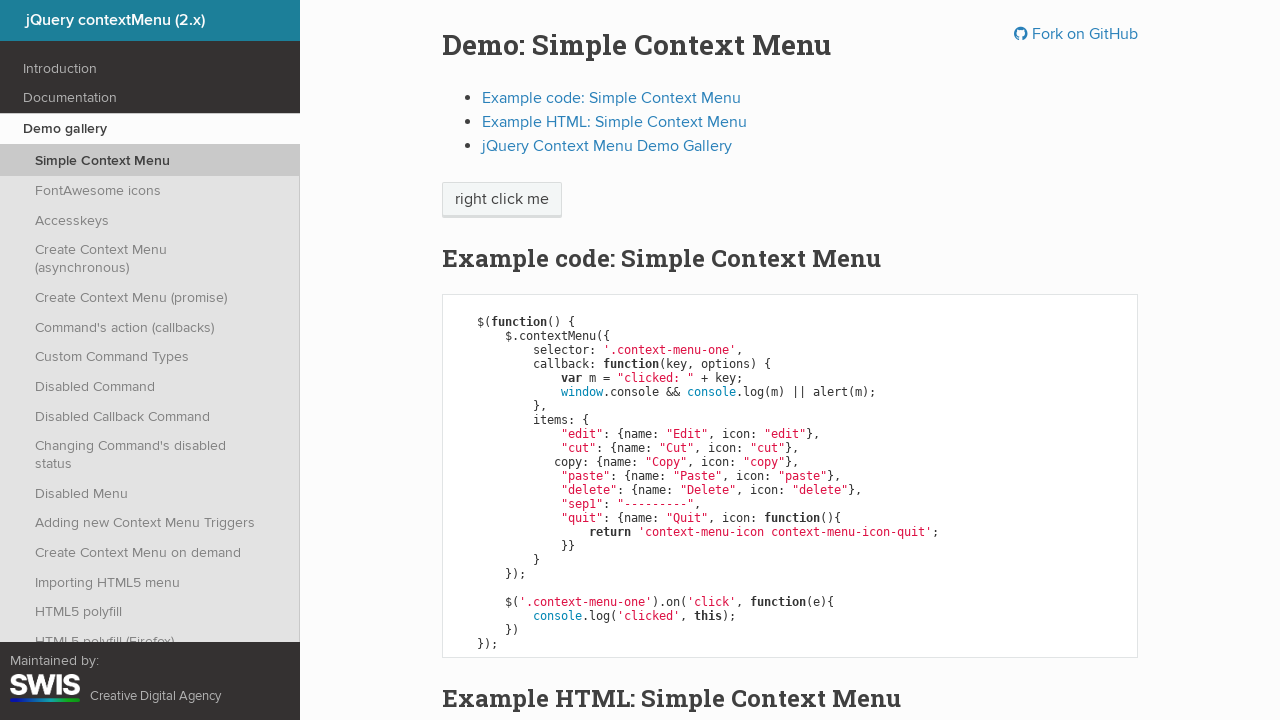

Located the right-click target element
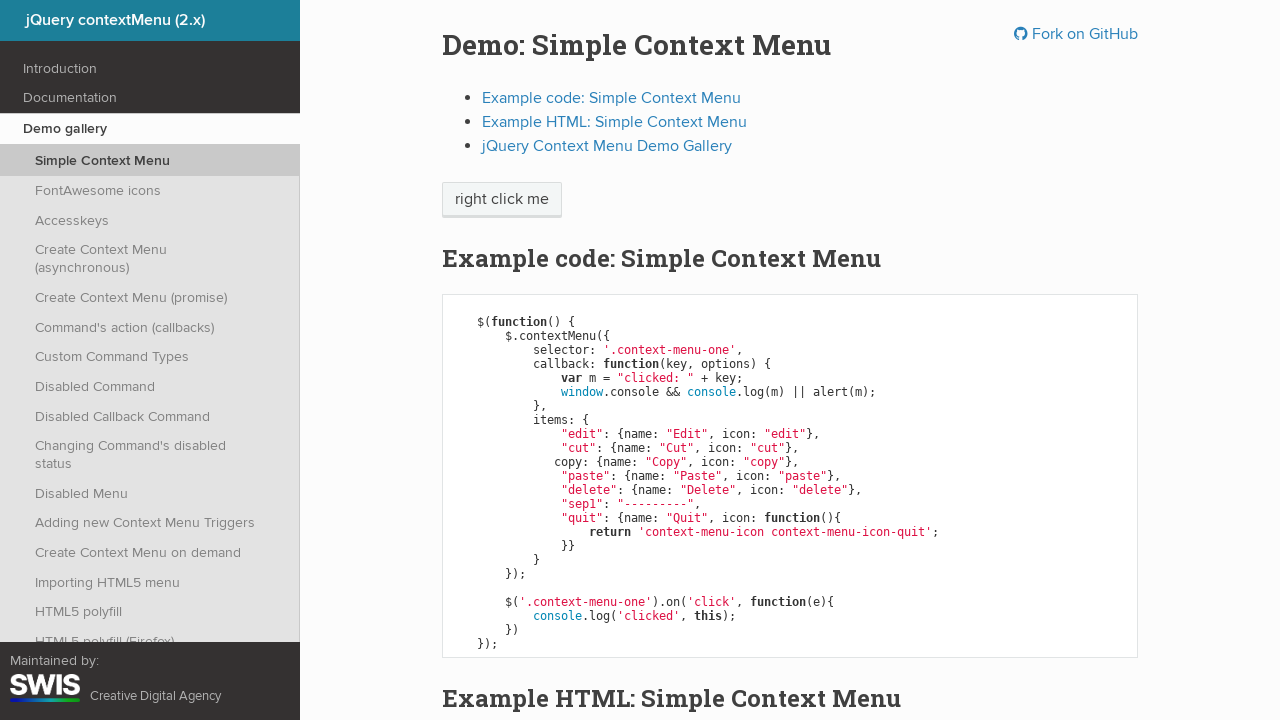

Right-clicked on the target element to open context menu at (502, 200) on xpath=//span[text()='right click me']
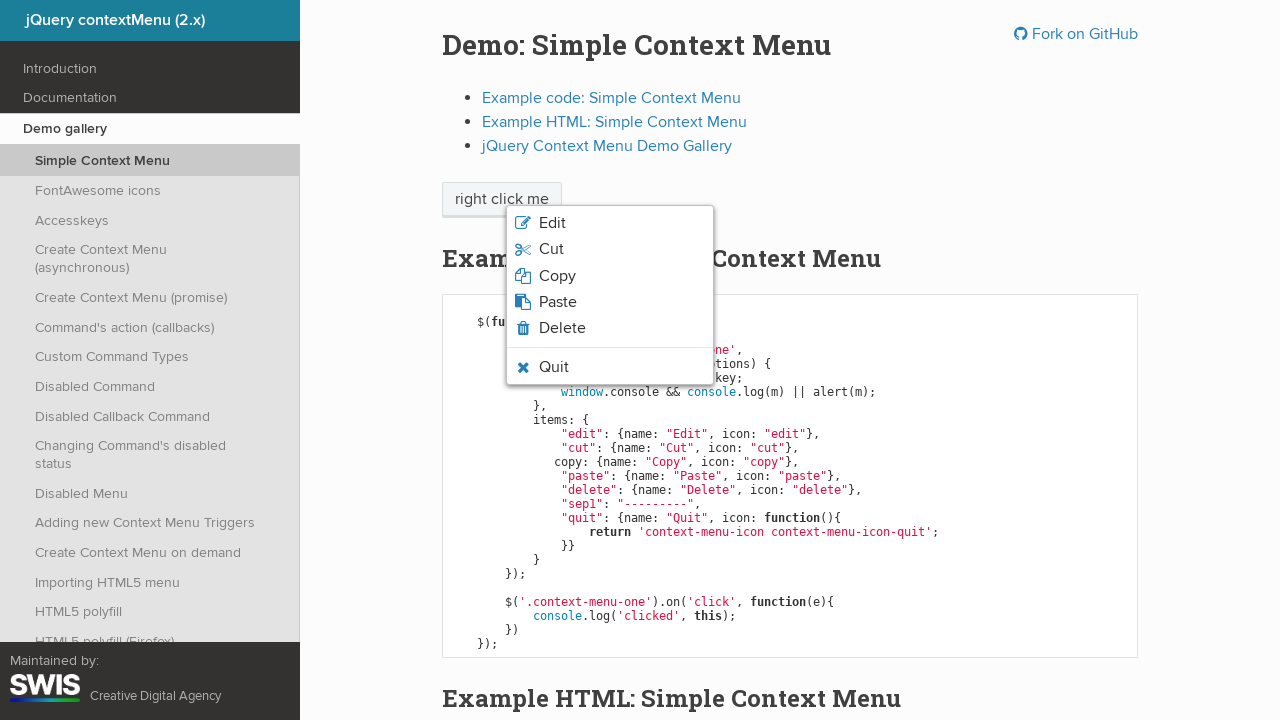

Pressed ArrowDown to navigate down in context menu
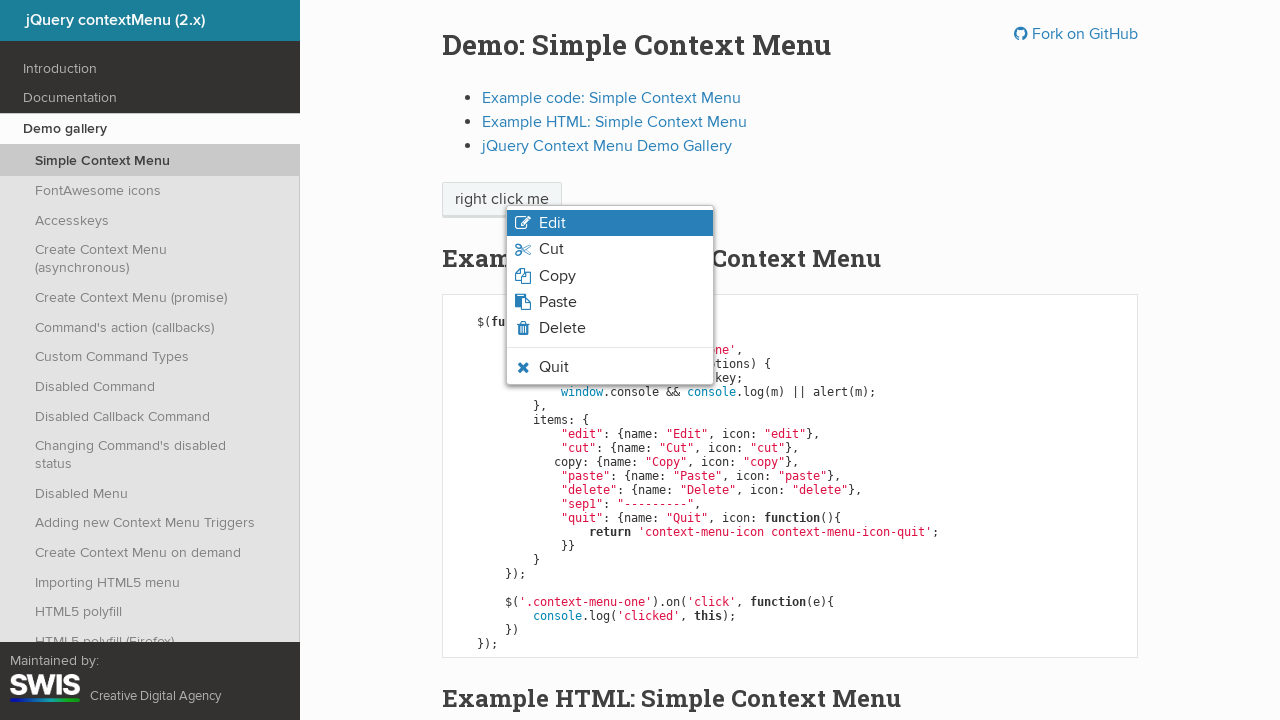

Pressed ArrowDown again to navigate further down in context menu
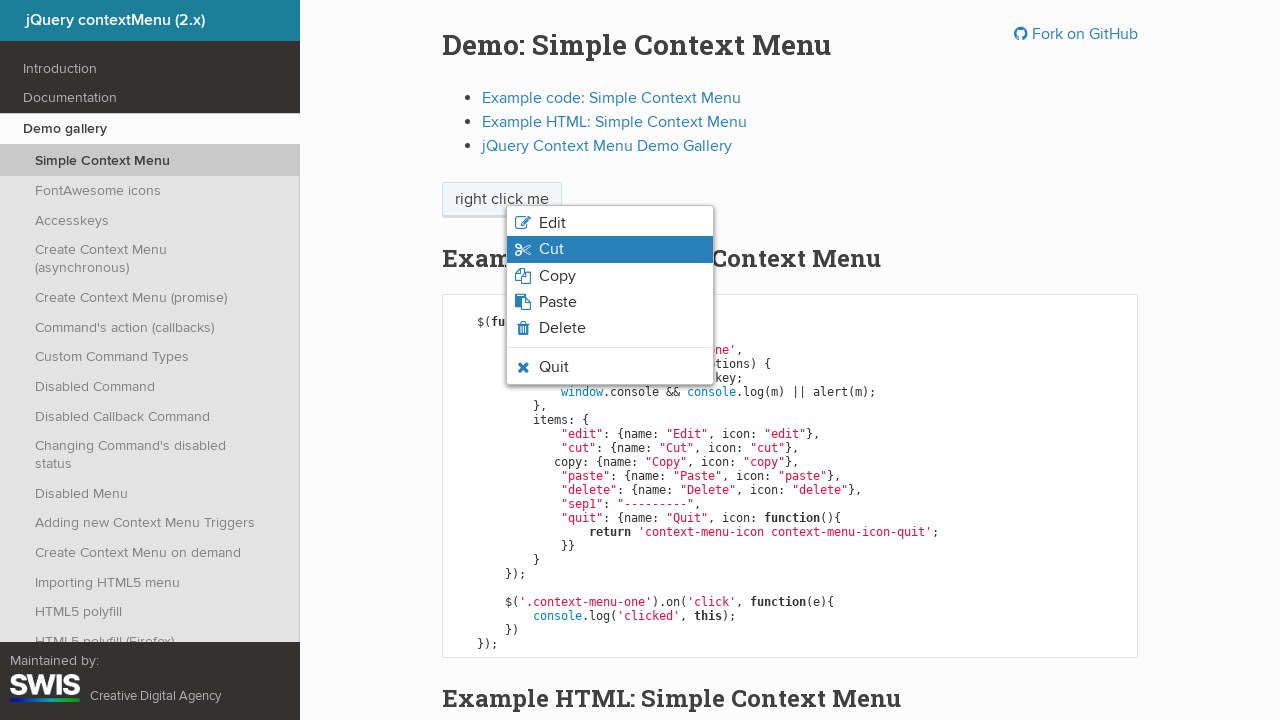

Pressed Enter to select the highlighted context menu option
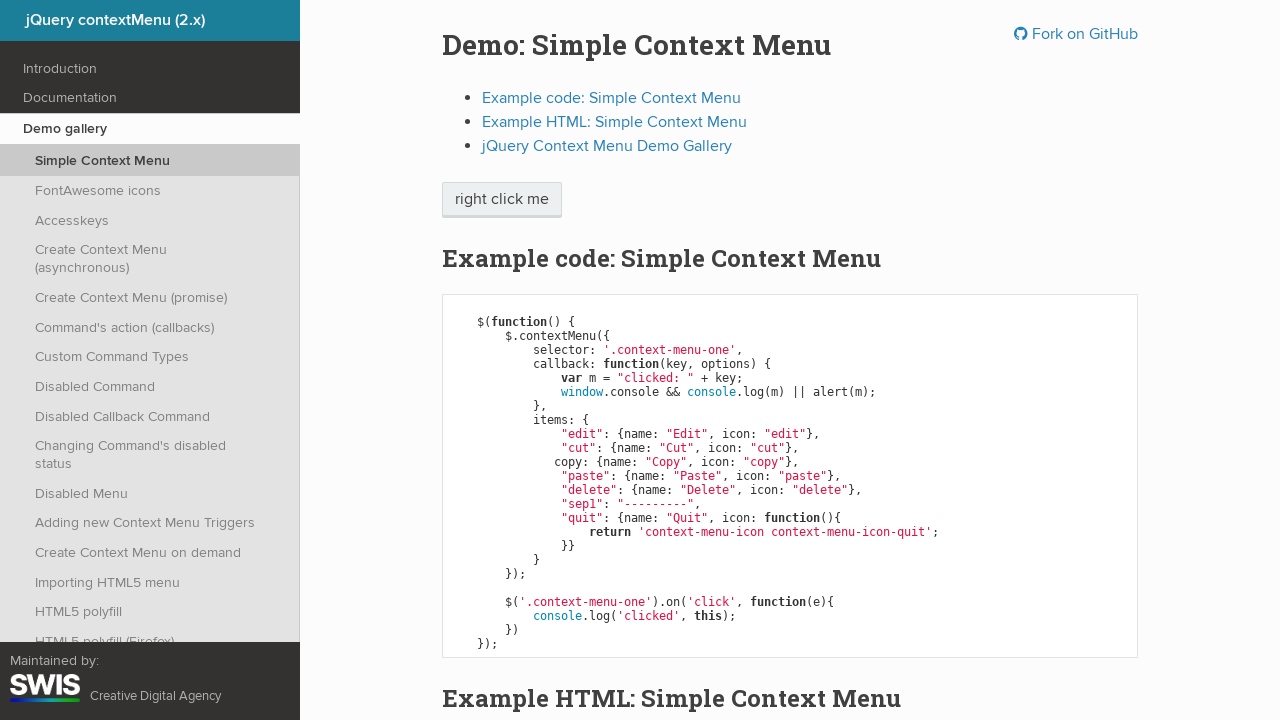

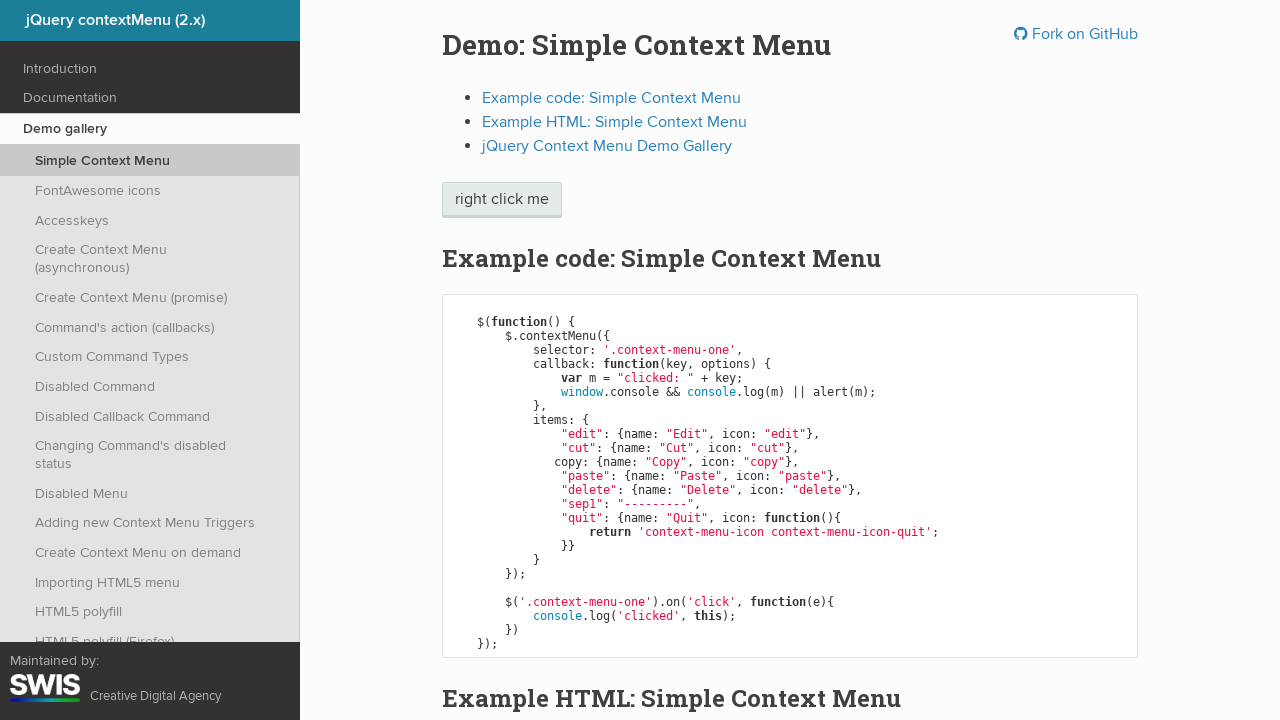